Tests the Add/Remove Elements functionality by clicking the "Add Element" button to create a delete button, then clicking the delete button to remove it, and verifying the element is removed. The test runs with different button parameters via data provider.

Starting URL: http://the-internet.herokuapp.com/add_remove_elements/

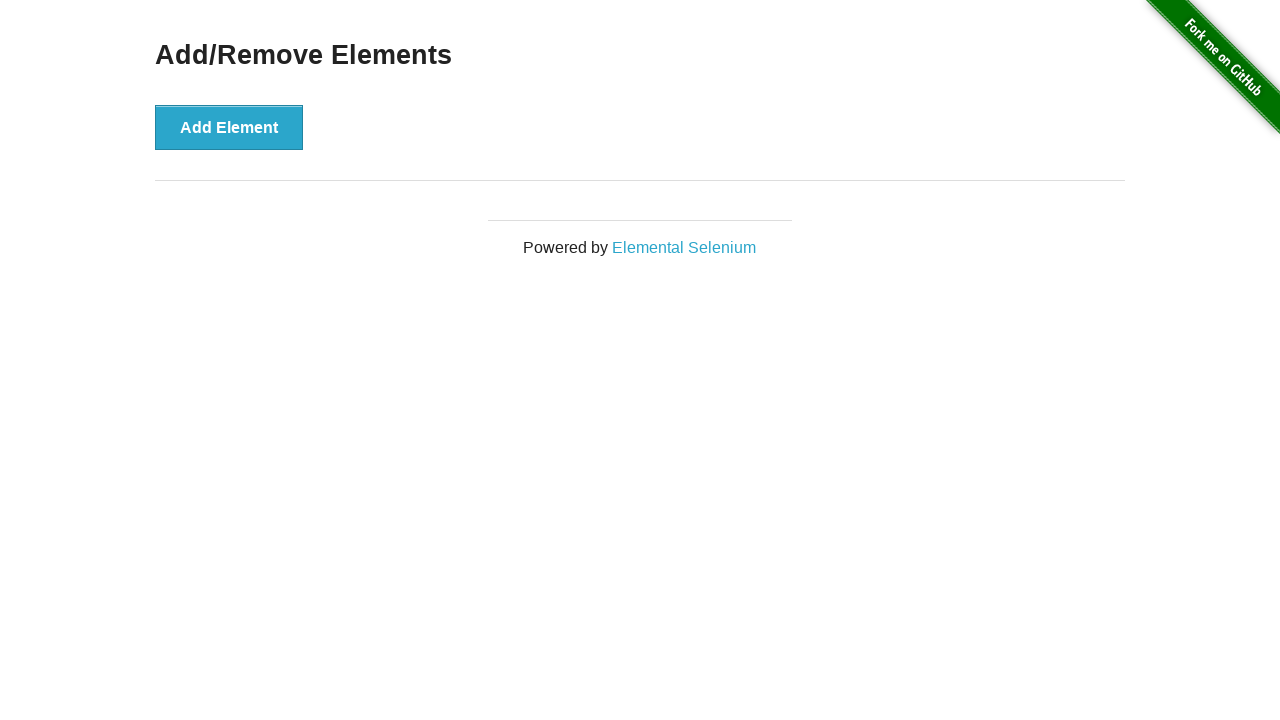

Clicked 'Add Element' button to create a delete button at (229, 127) on xpath=//button[contains(text(),'Add Element')]
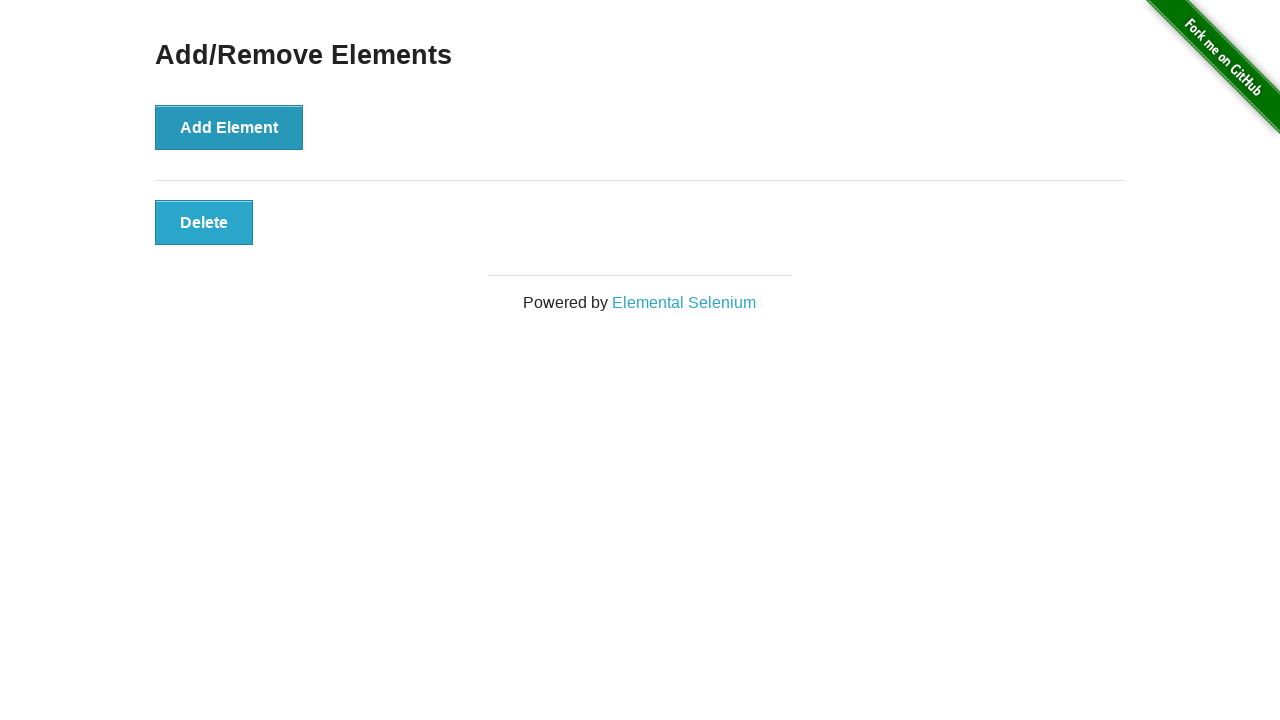

Delete button appeared on the page
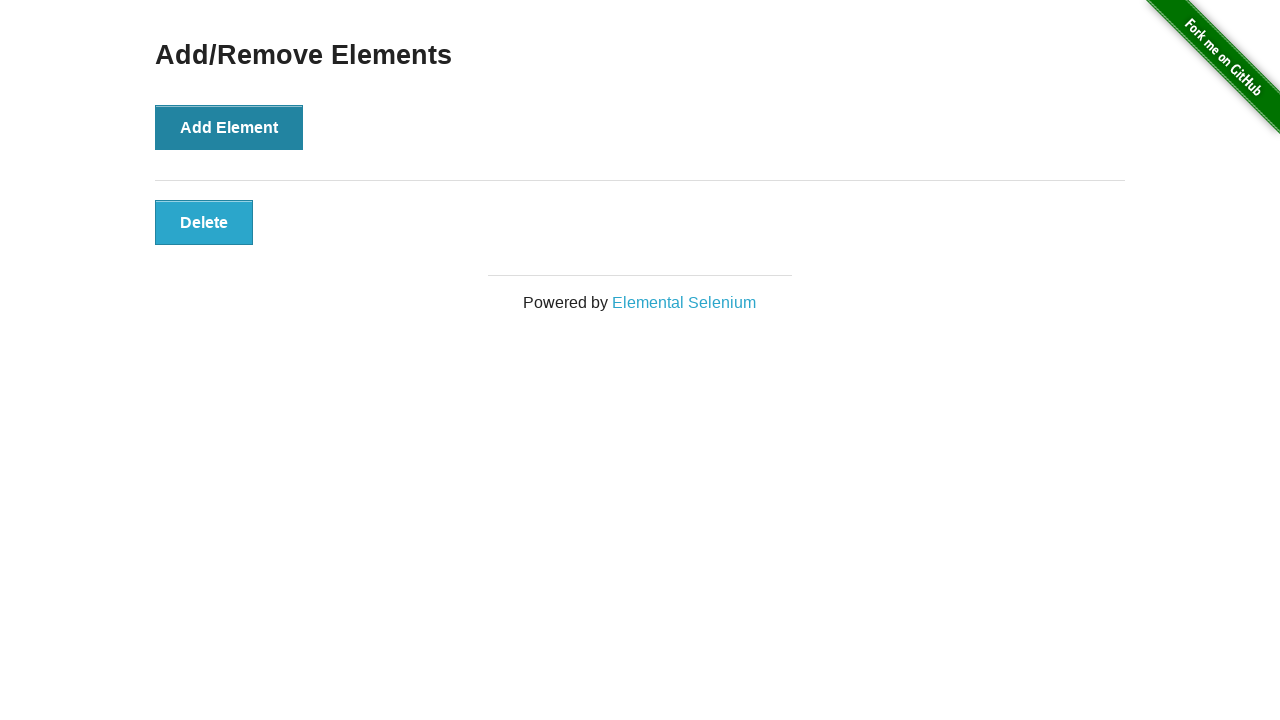

Clicked the delete button to remove the element at (204, 222) on xpath=//button[@class='added-manually']
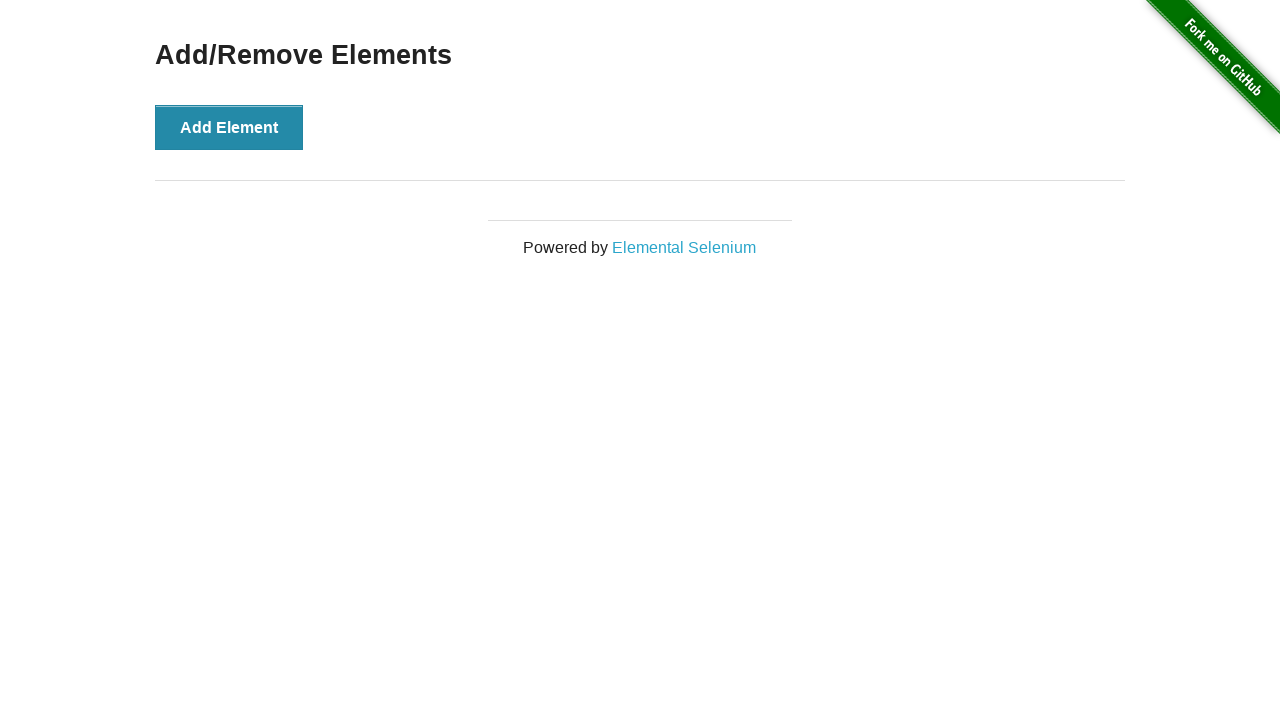

Waited 500ms for DOM to update after deletion
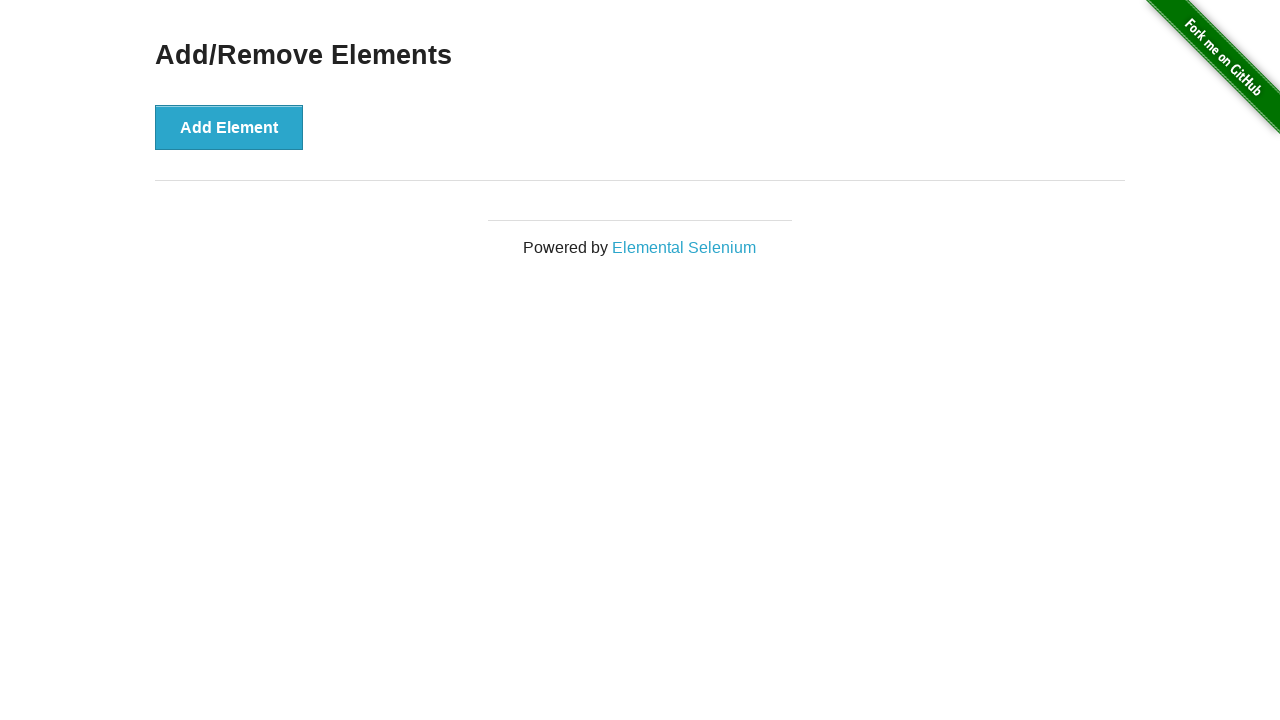

Located all delete buttons on the page
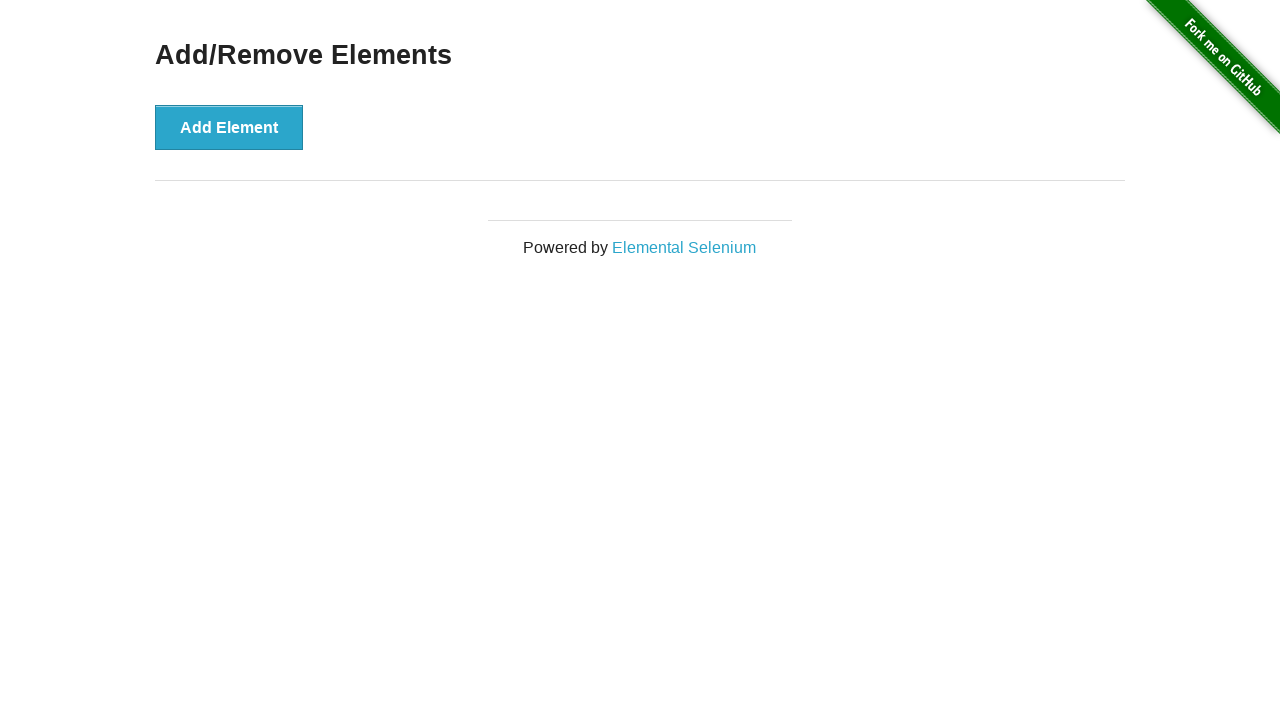

Verified that no delete buttons remain on the page
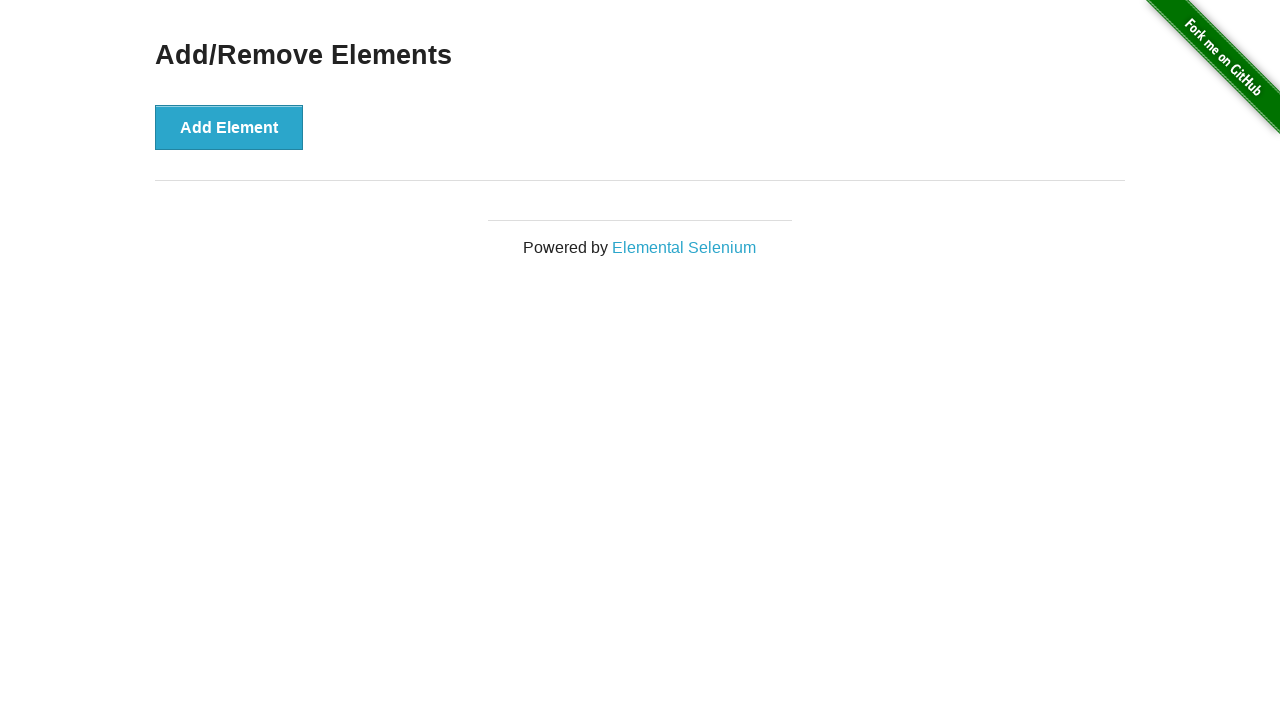

Clicked 'Add Element' button again for second iteration at (229, 127) on xpath=//button[contains(text(),'Add Element')]
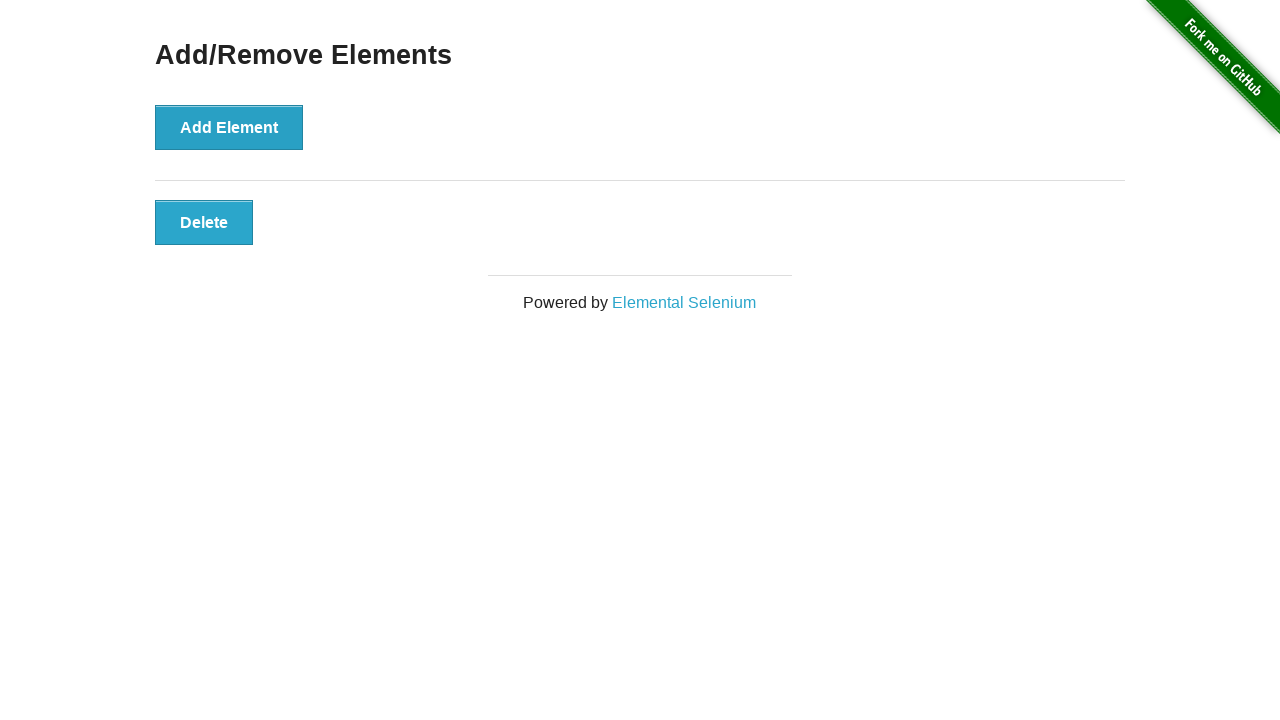

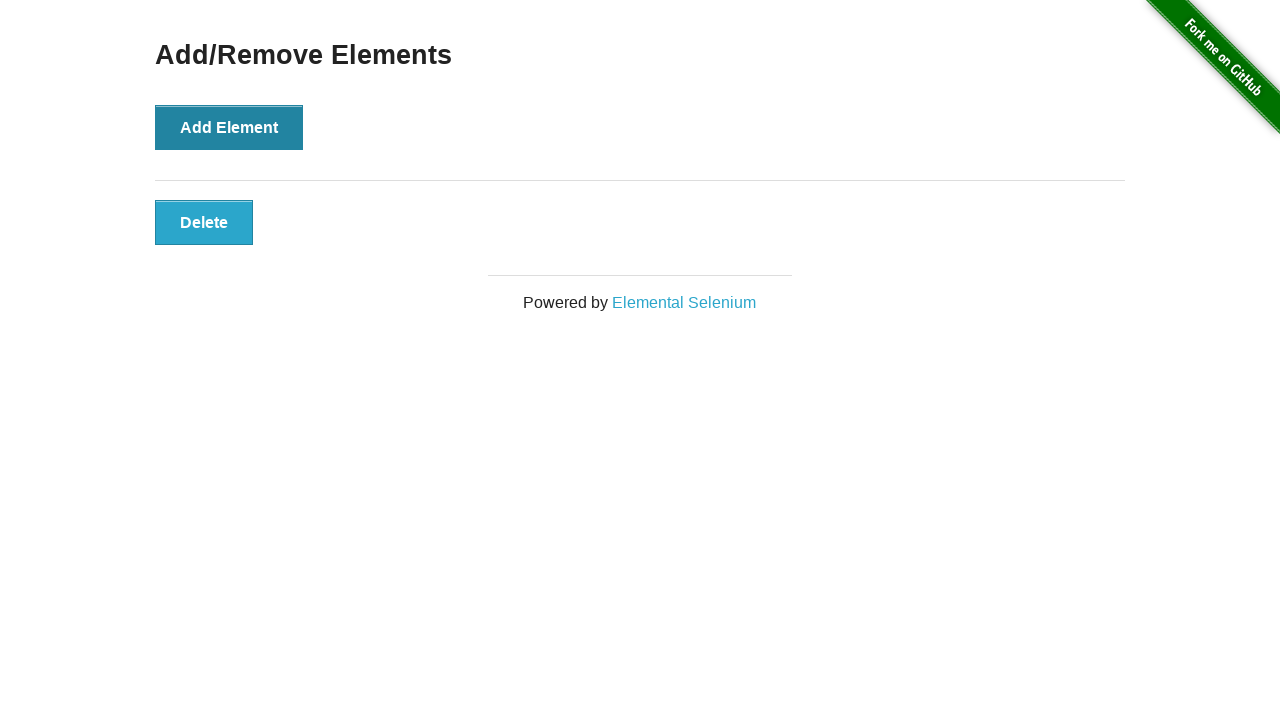